Tests filtering to display all items after using other filters

Starting URL: https://demo.playwright.dev/todomvc

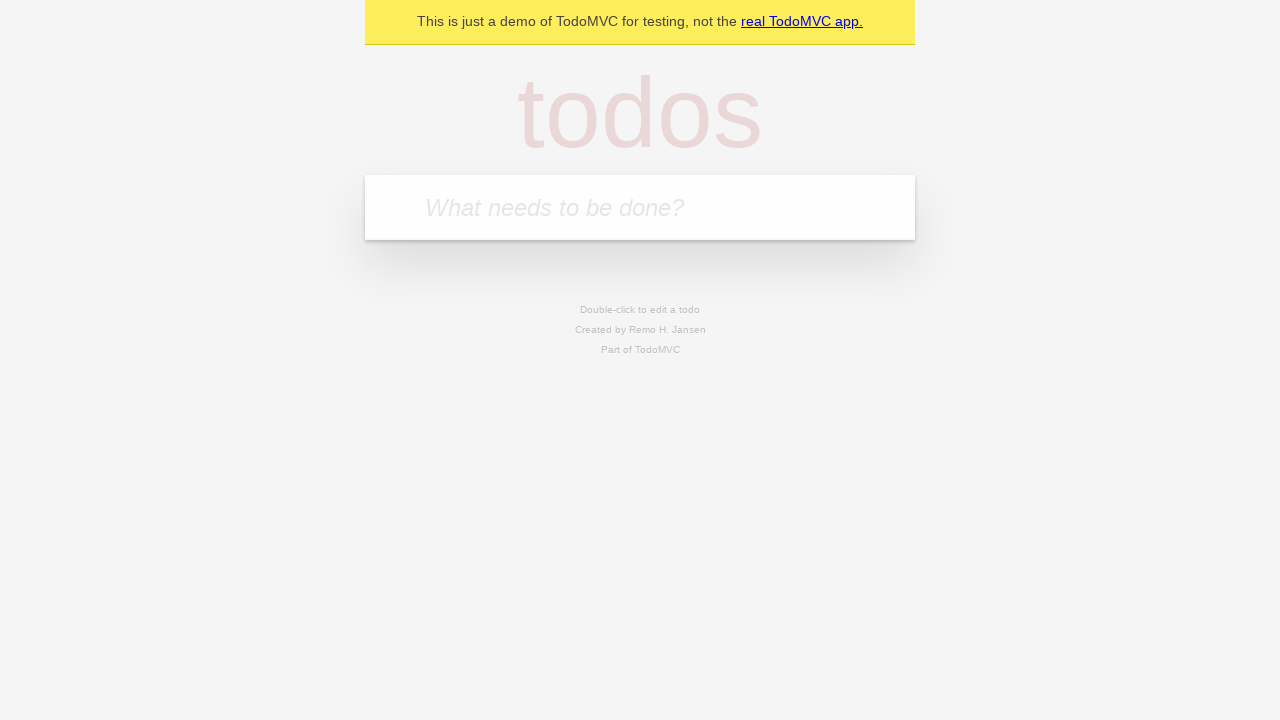

Filled todo input with 'buy some cheese' on internal:attr=[placeholder="What needs to be done?"i]
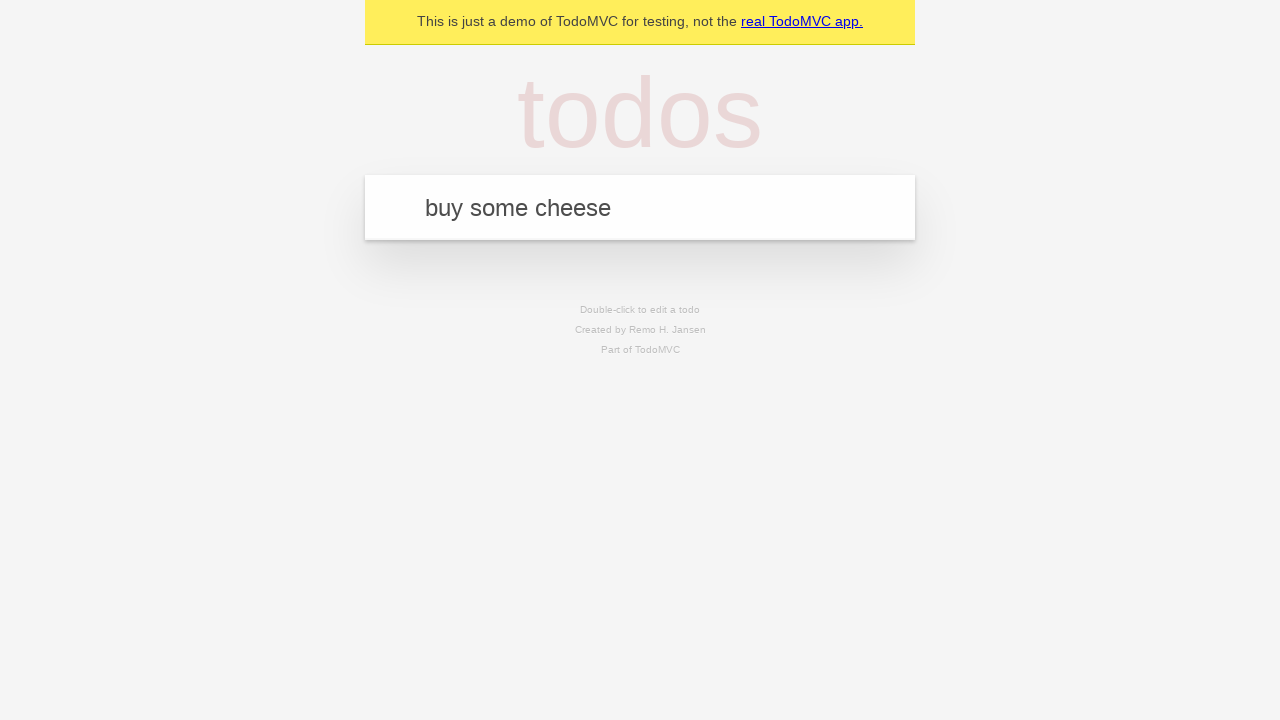

Pressed Enter to create todo 'buy some cheese' on internal:attr=[placeholder="What needs to be done?"i]
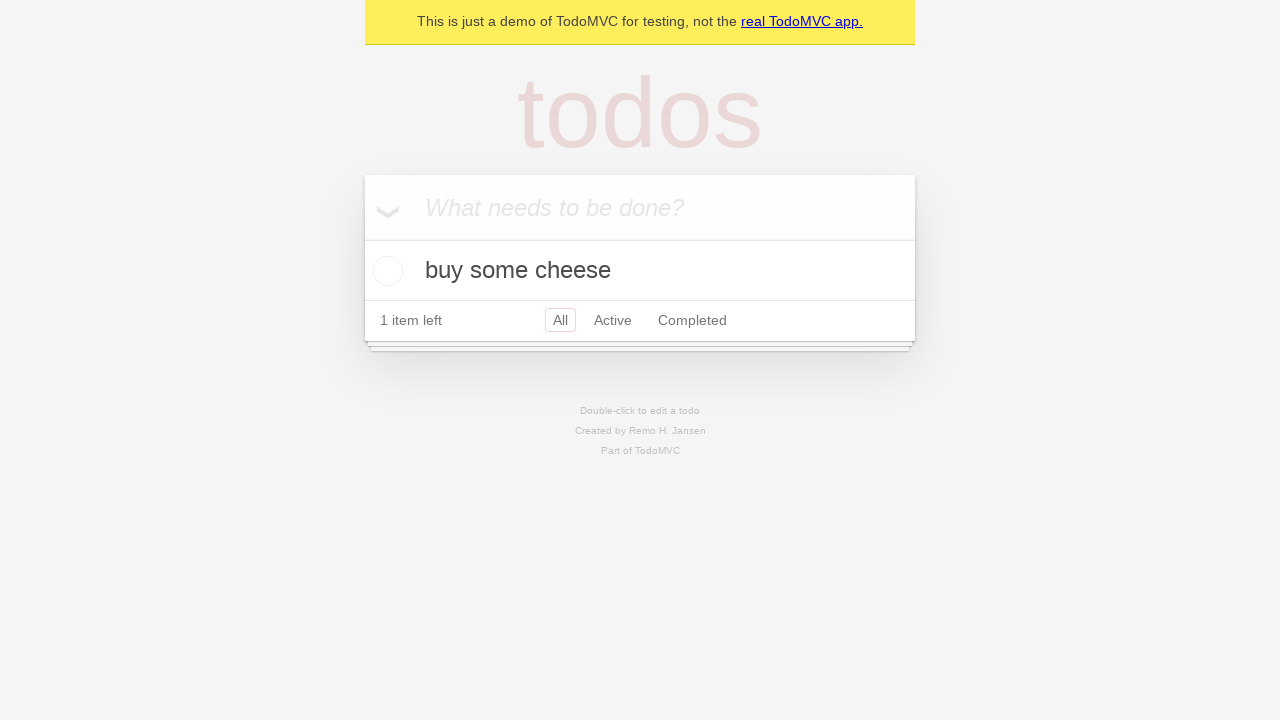

Filled todo input with 'feed the cat' on internal:attr=[placeholder="What needs to be done?"i]
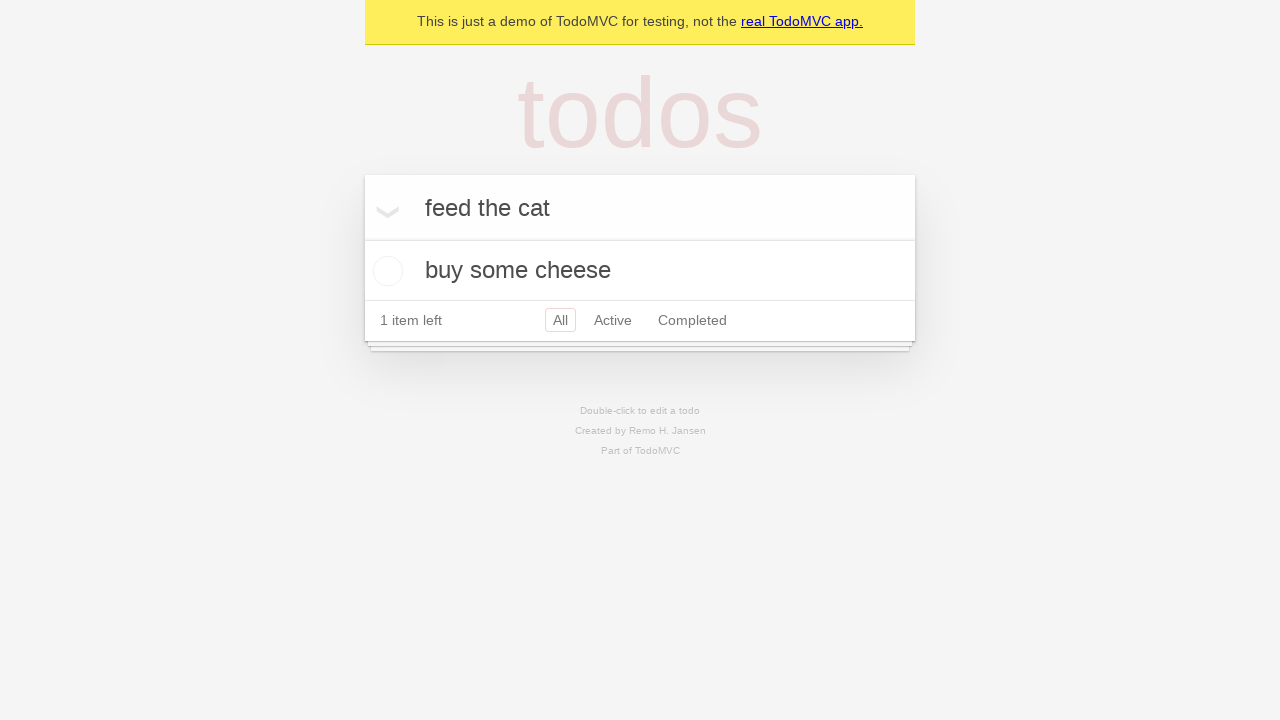

Pressed Enter to create todo 'feed the cat' on internal:attr=[placeholder="What needs to be done?"i]
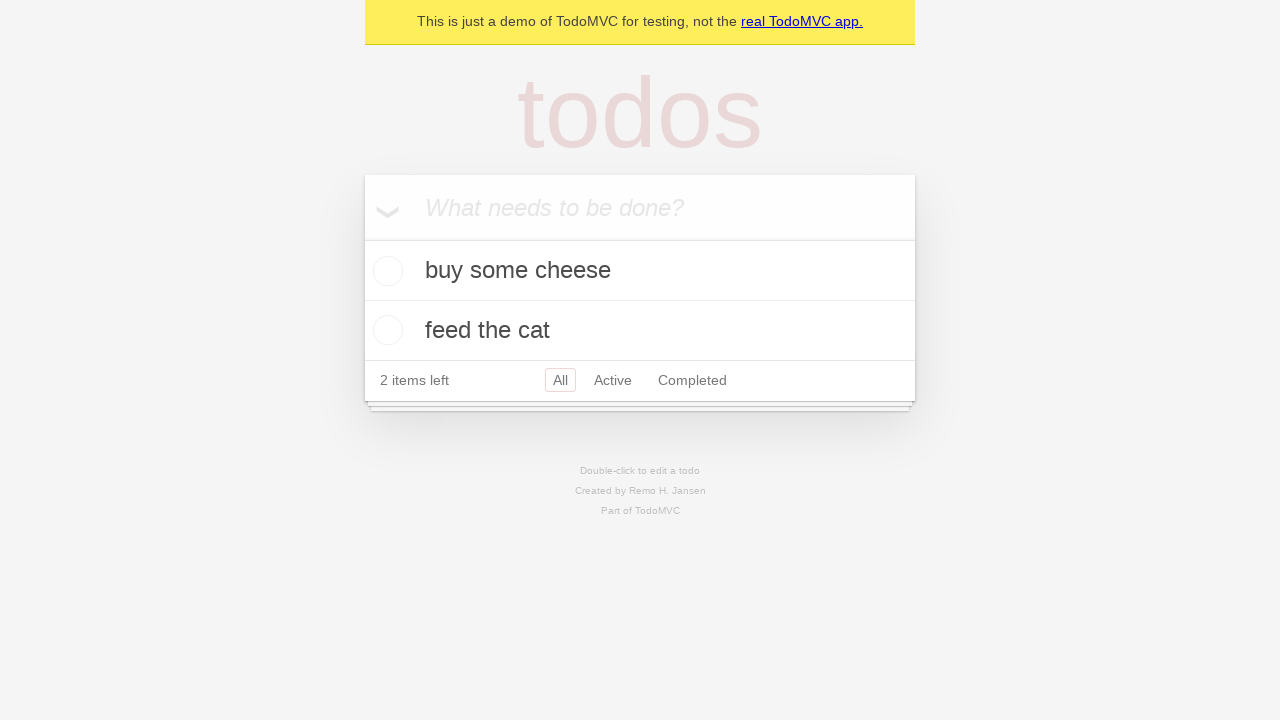

Filled todo input with 'book a doctors appointment' on internal:attr=[placeholder="What needs to be done?"i]
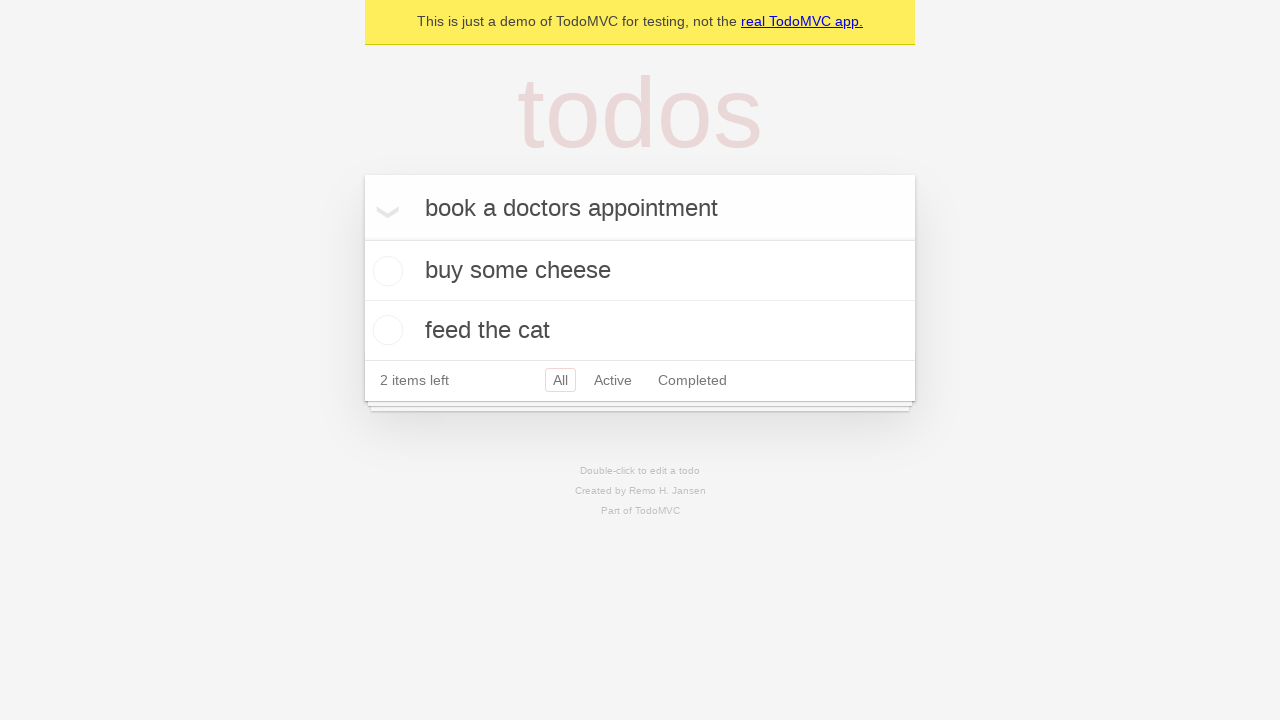

Pressed Enter to create todo 'book a doctors appointment' on internal:attr=[placeholder="What needs to be done?"i]
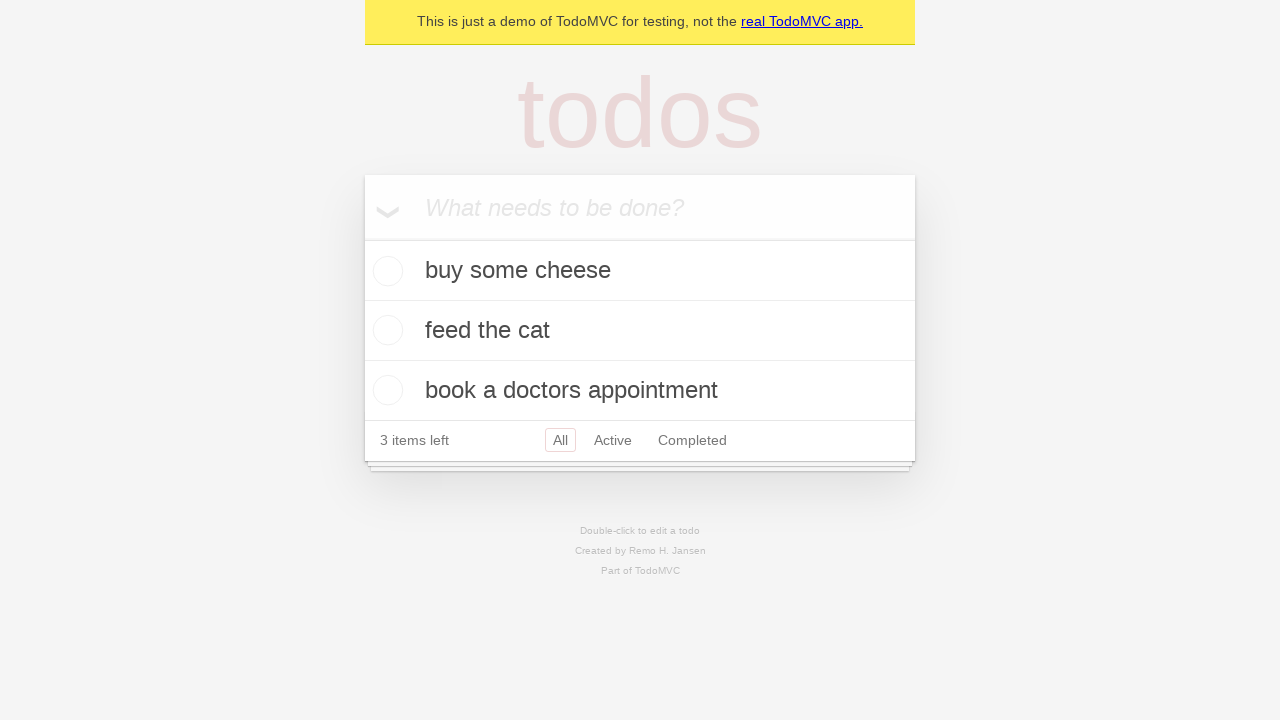

Waited for third todo item to be created
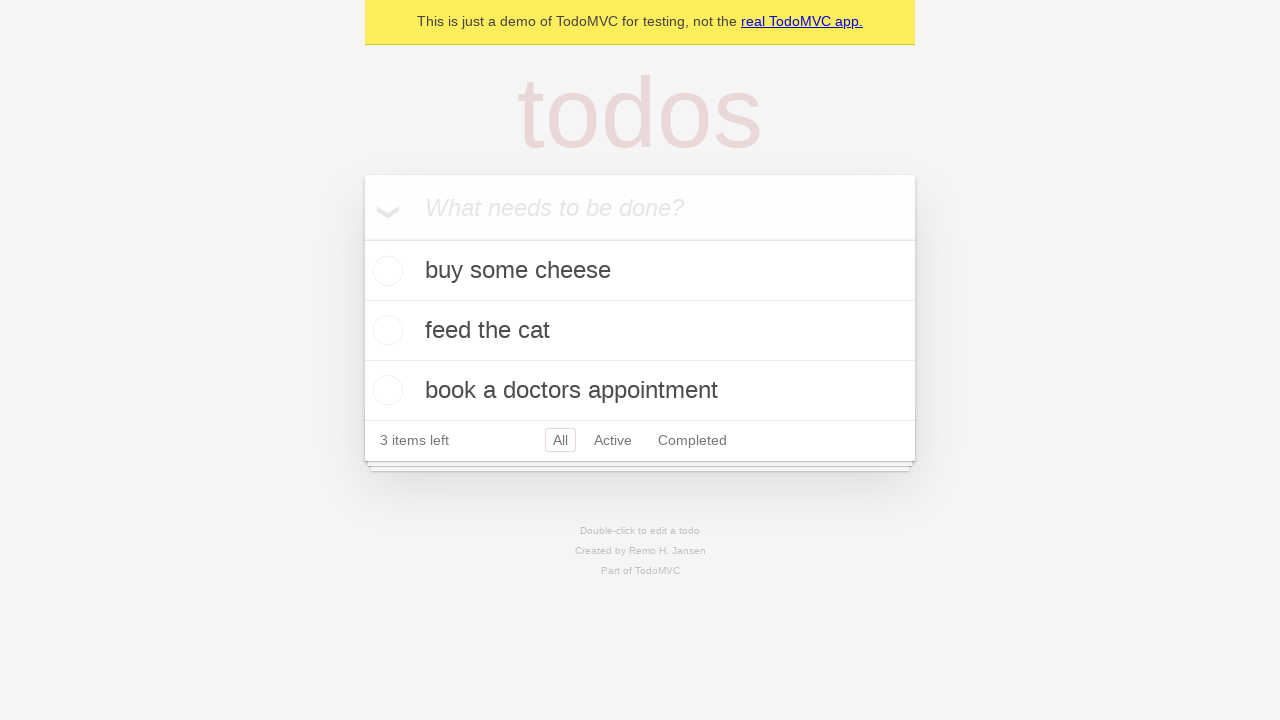

Checked the second todo item at (385, 330) on internal:testid=[data-testid="todo-item"s] >> nth=1 >> internal:role=checkbox
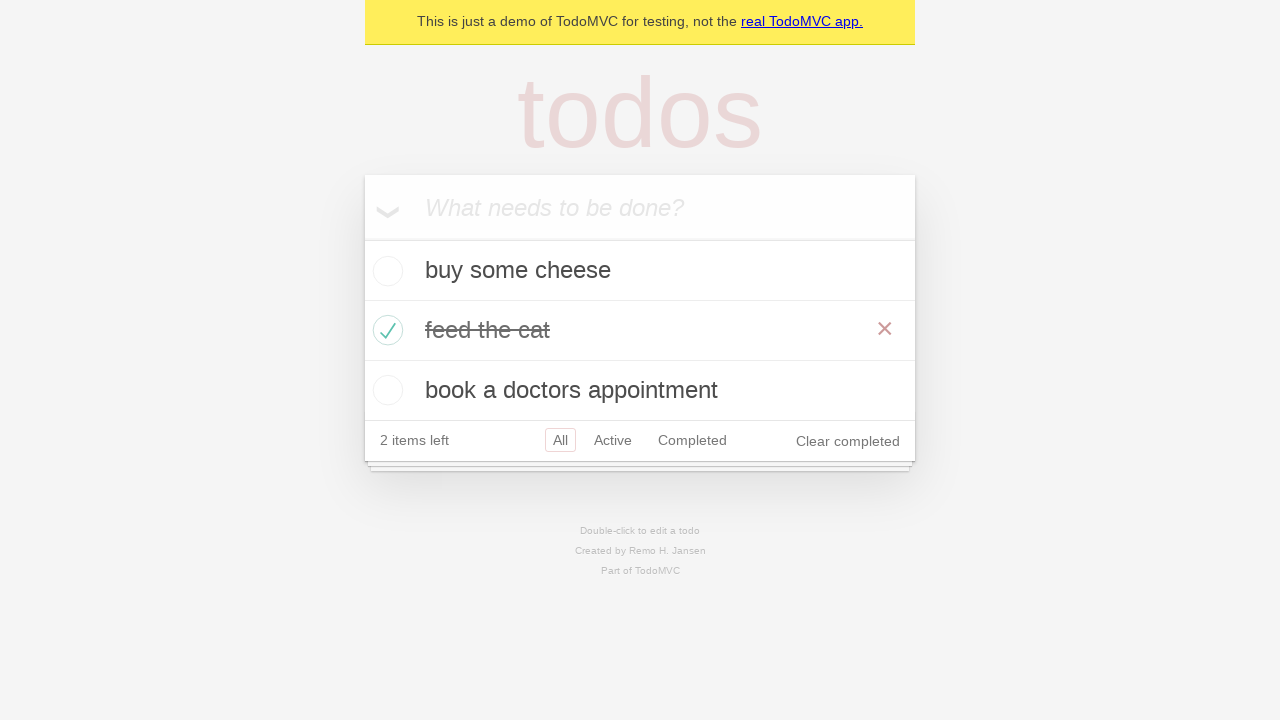

Clicked 'Active' filter to show active items at (613, 440) on internal:role=link[name="Active"i]
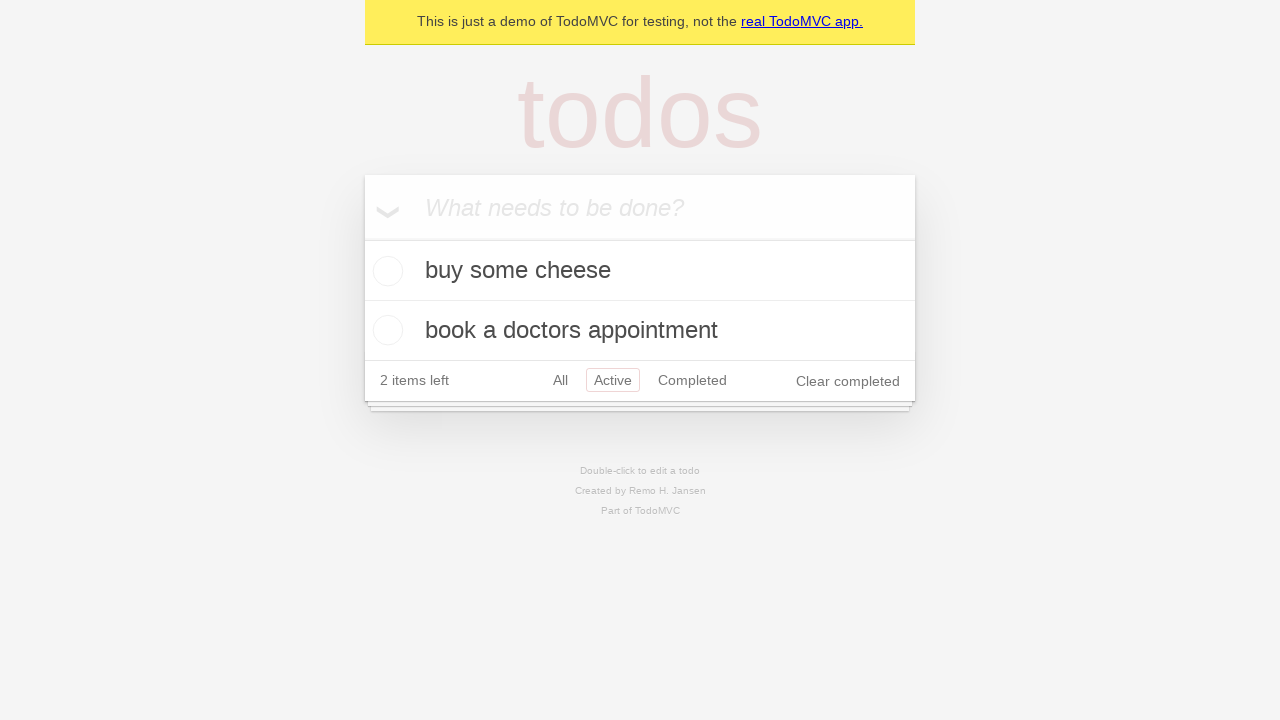

Clicked 'Completed' filter to show completed items at (692, 380) on internal:role=link[name="Completed"i]
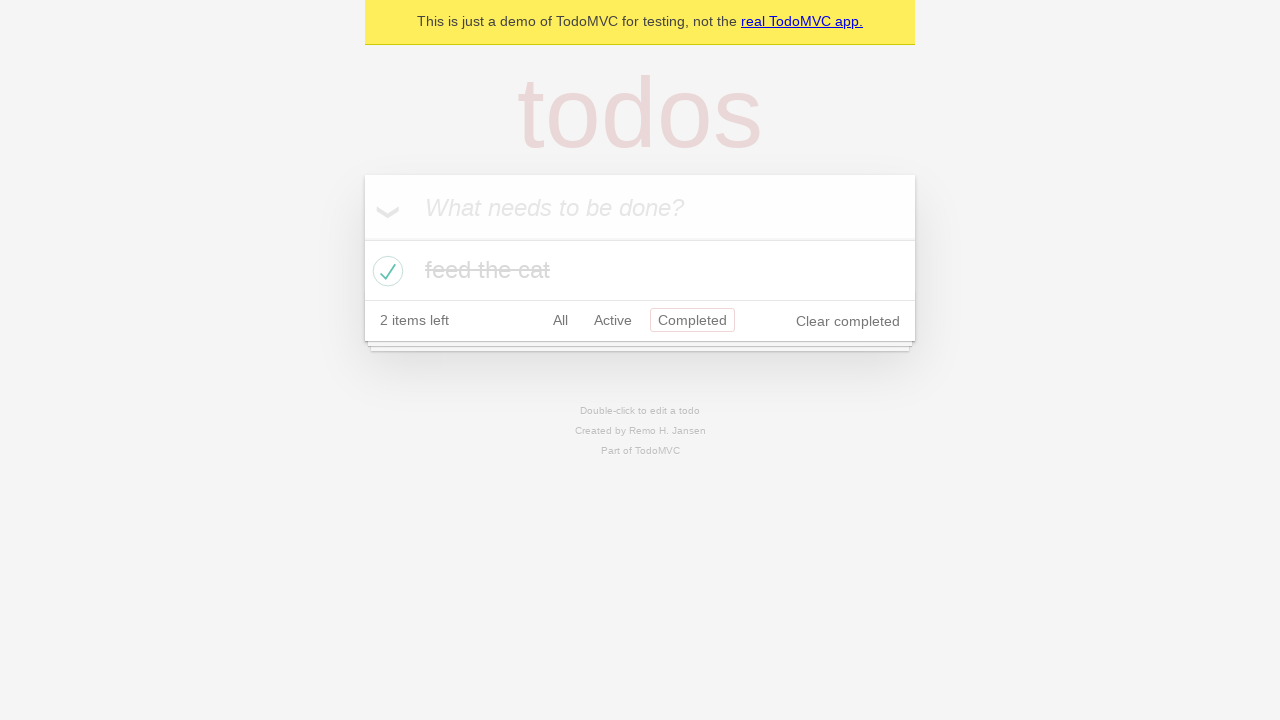

Clicked 'All' filter to display all items at (560, 320) on internal:role=link[name="All"i]
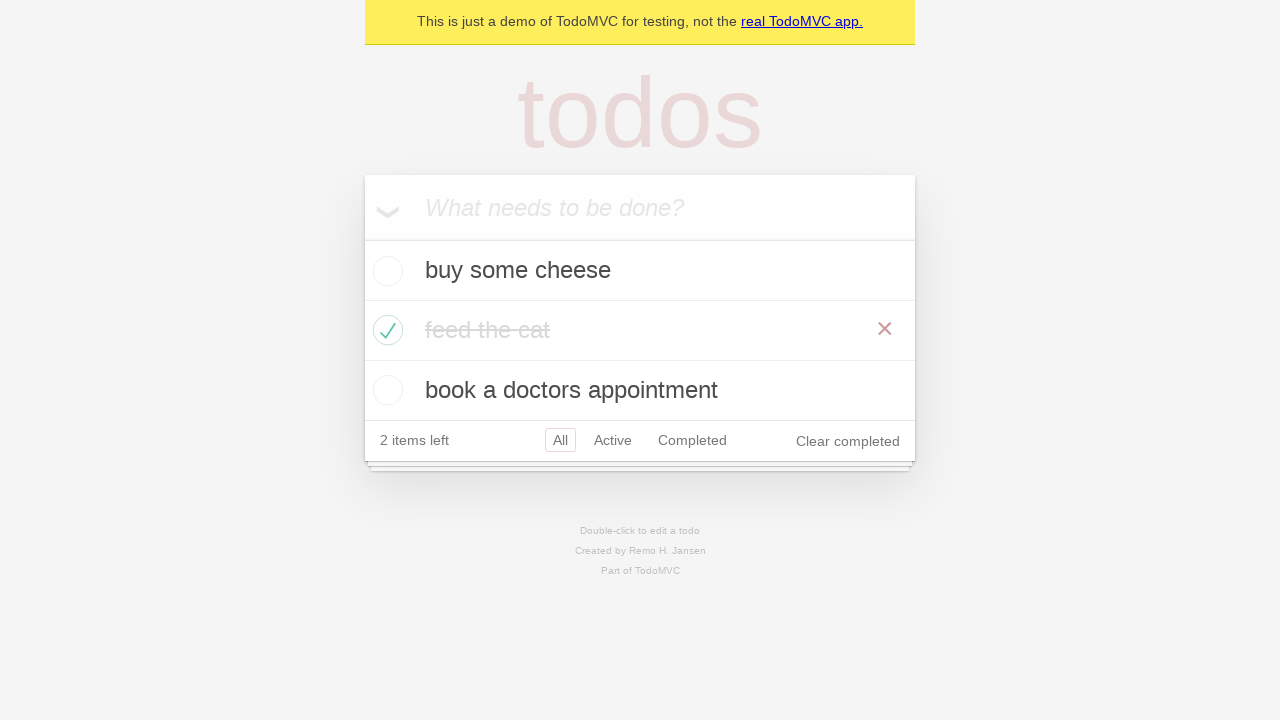

Waited for all items to be displayed
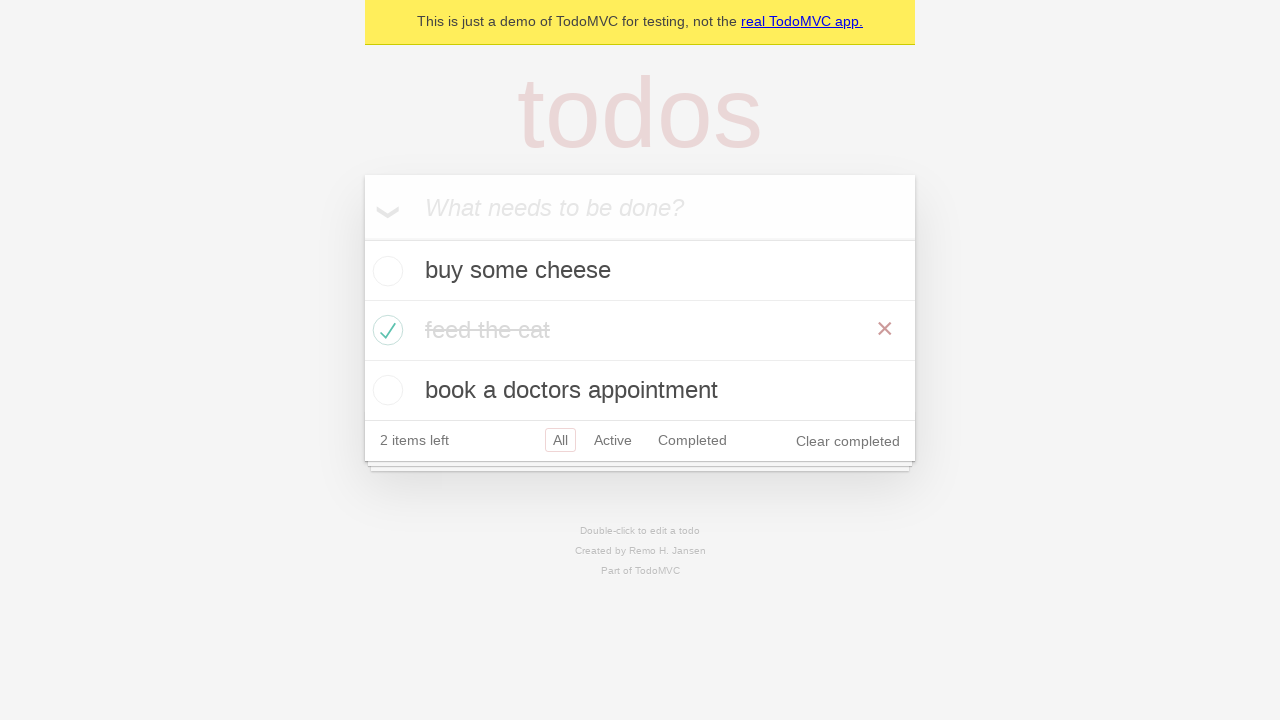

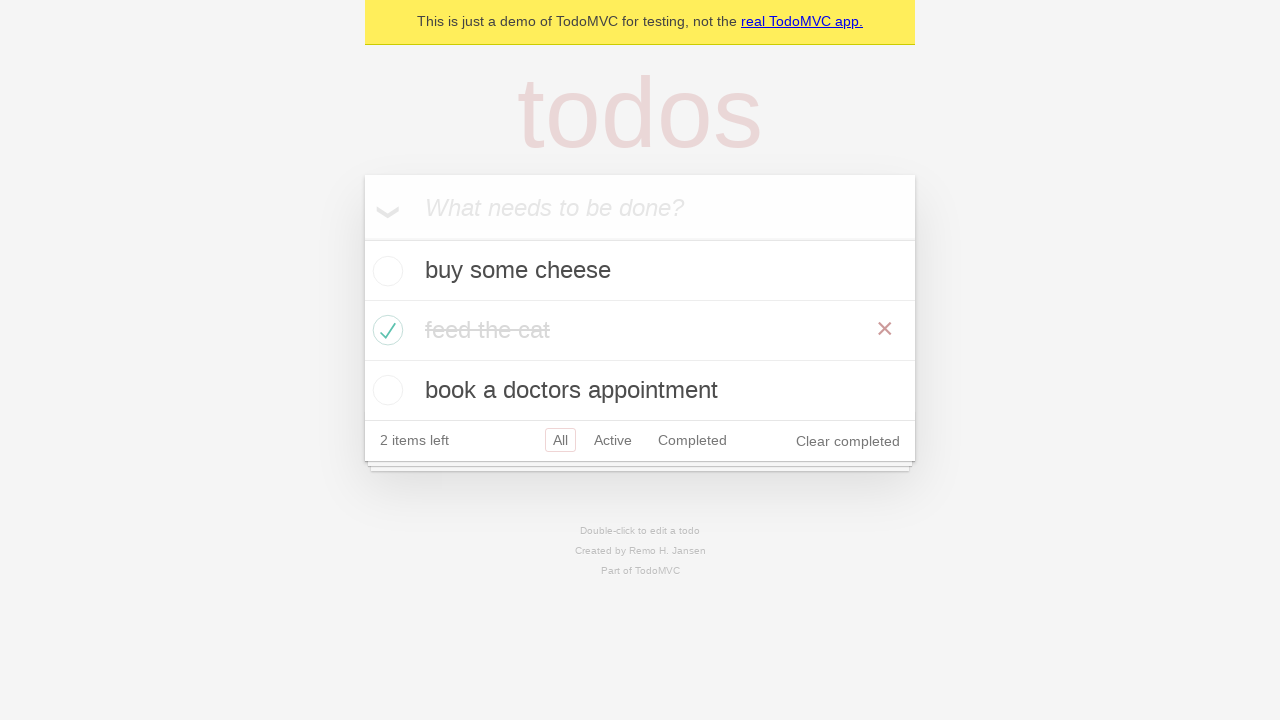